Tests JavaScript alert functionality by triggering an alert, accepting it, and verifying the result message

Starting URL: https://the-internet.herokuapp.com/javascript_alerts

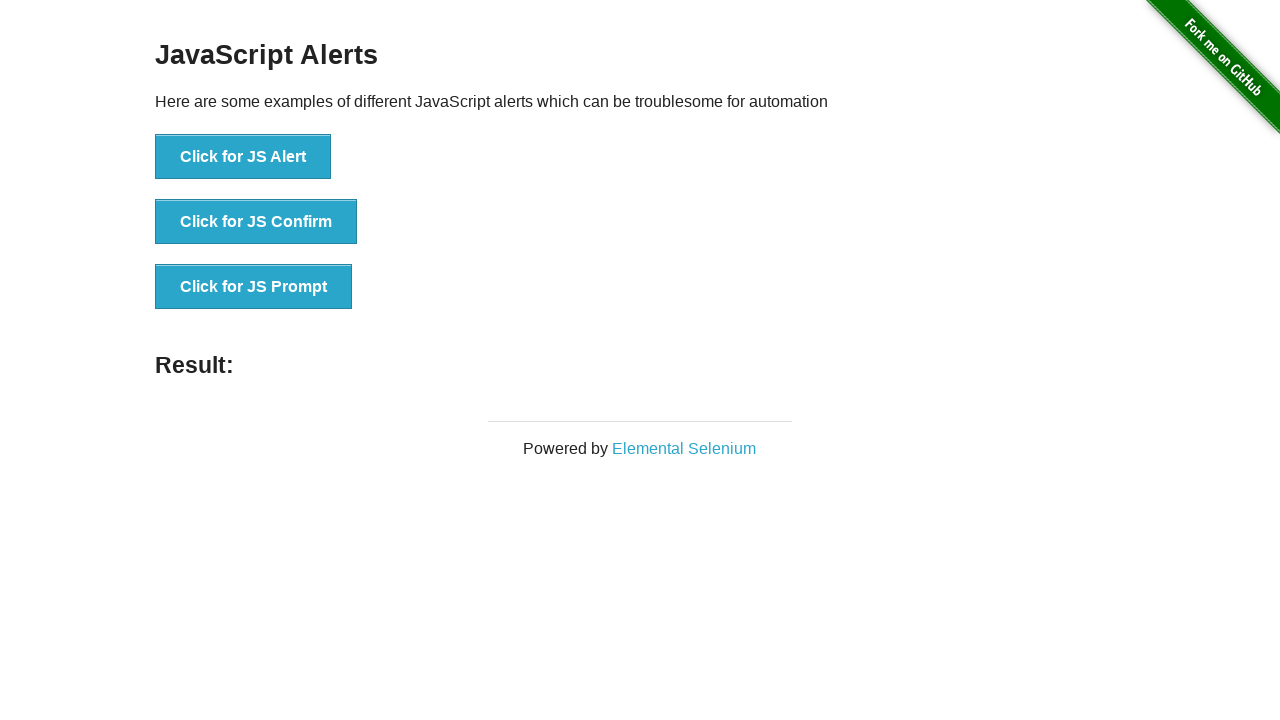

Clicked button to trigger JavaScript alert at (243, 157) on text='Click for JS Alert'
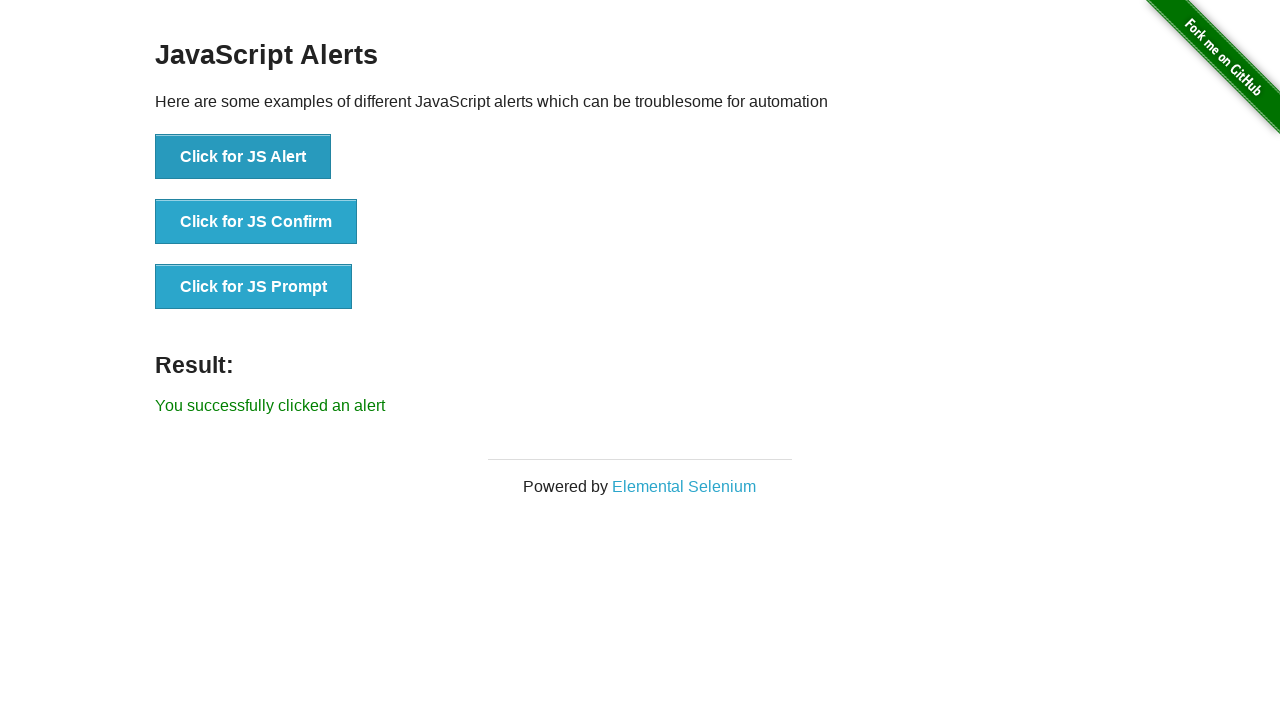

Set up dialog handler to accept alerts
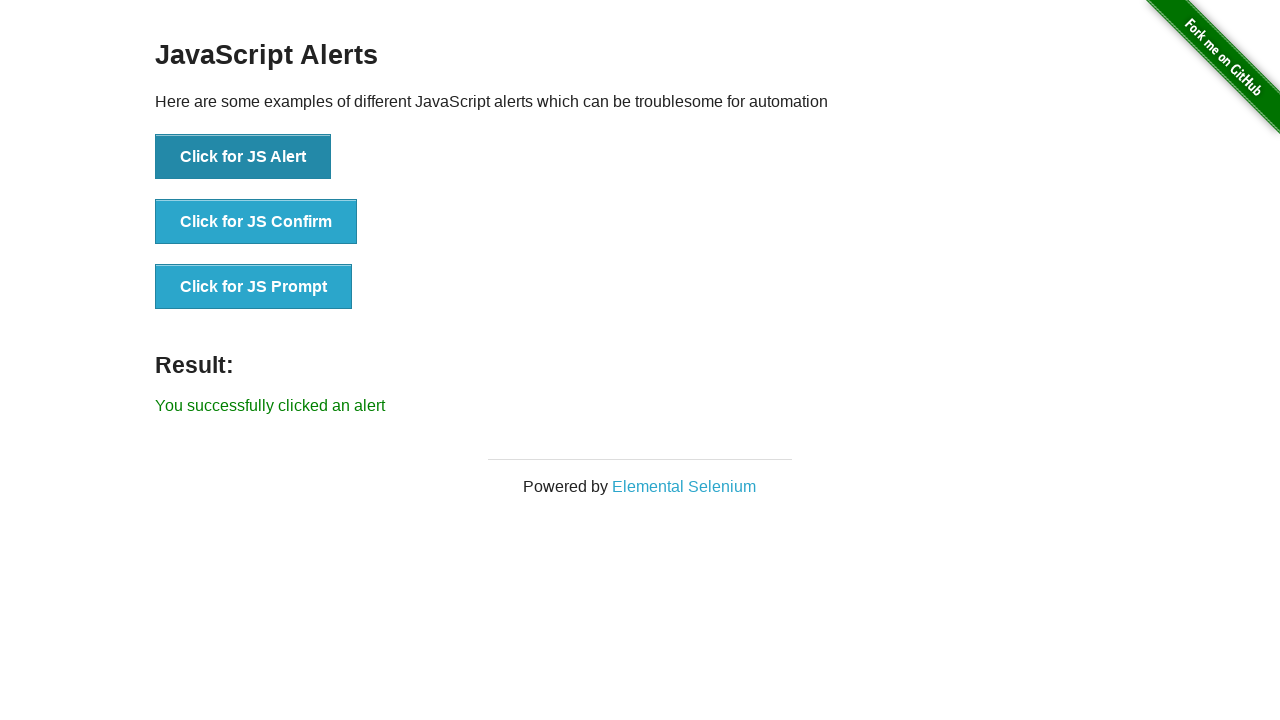

Alert was accepted and result element appeared
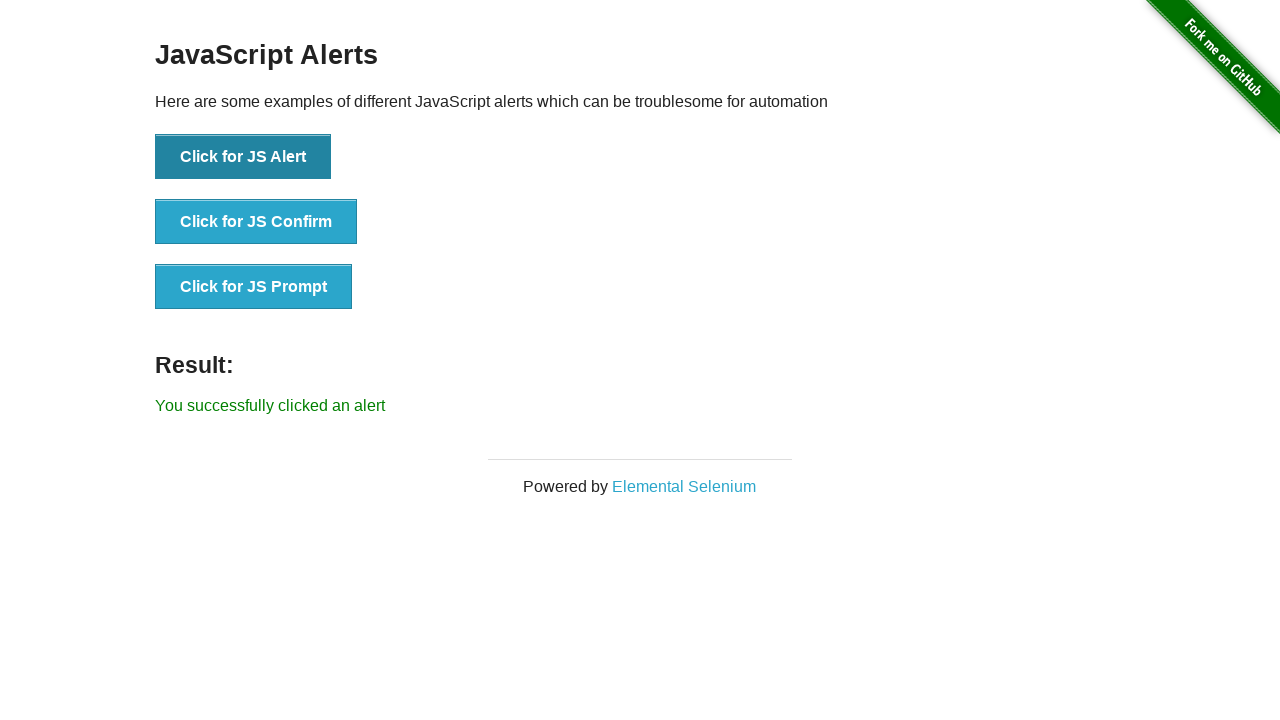

Retrieved result text content
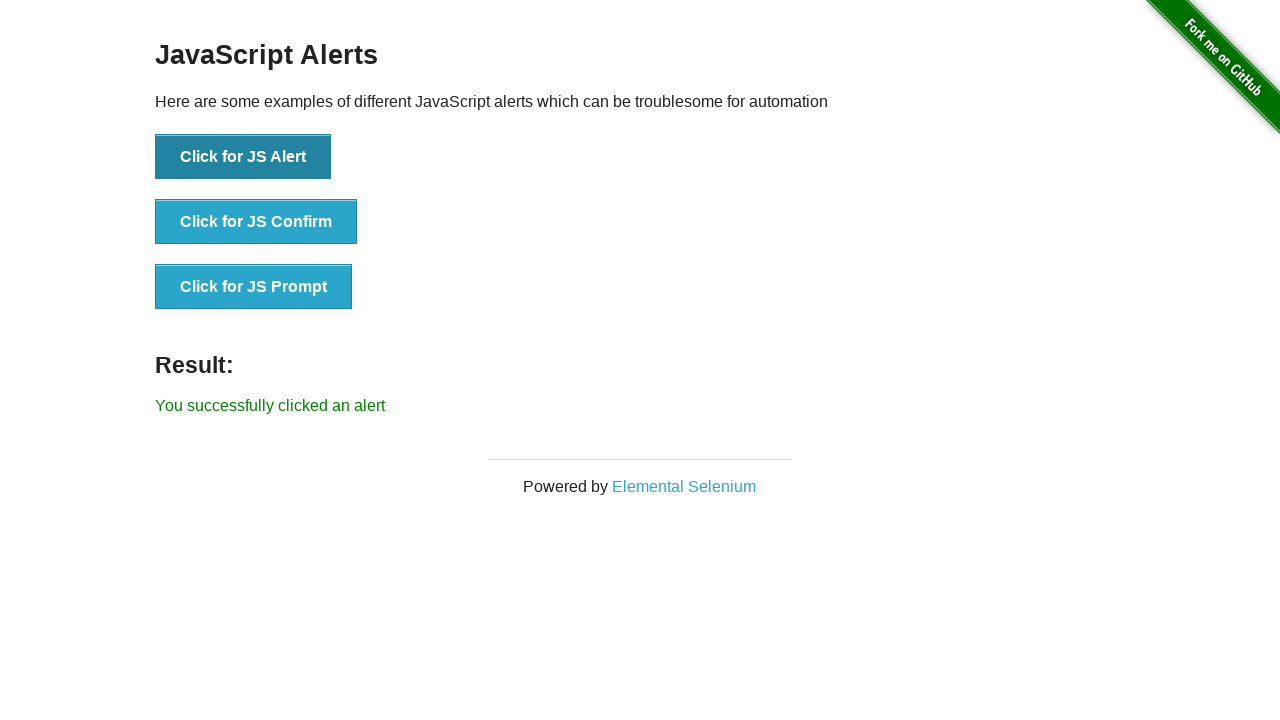

Verified result message: 'You successfully clicked an alert'
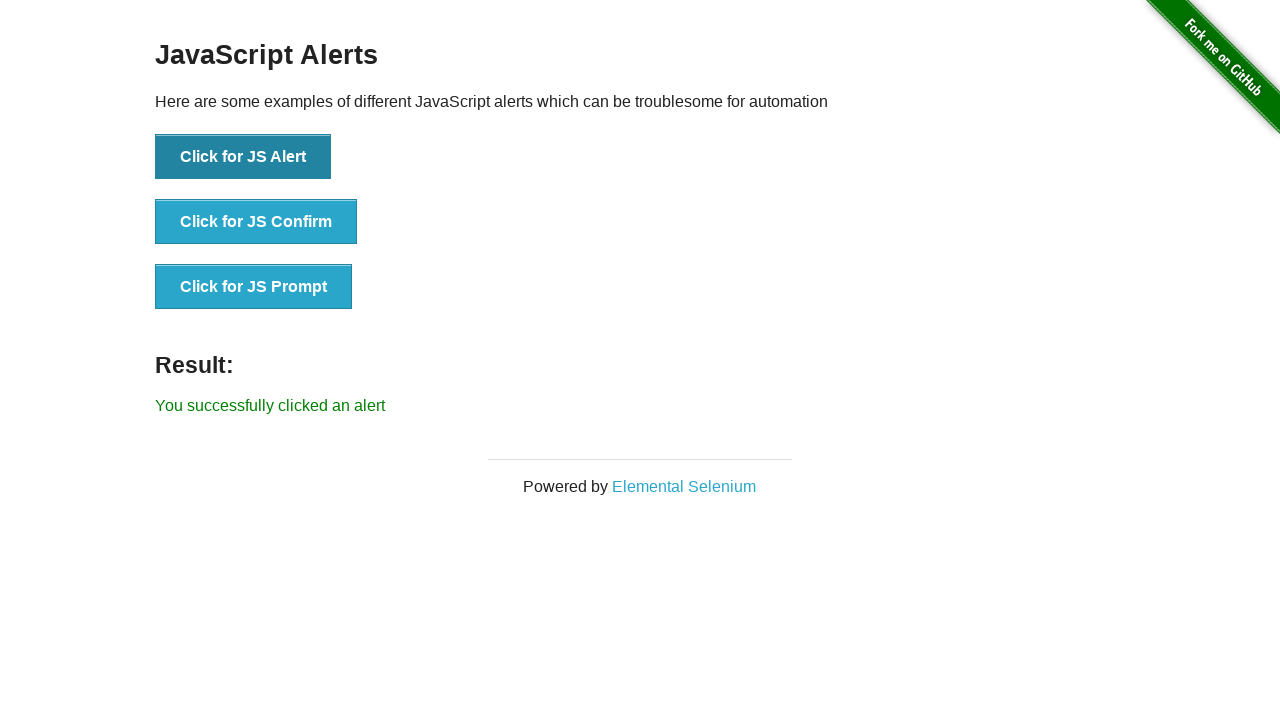

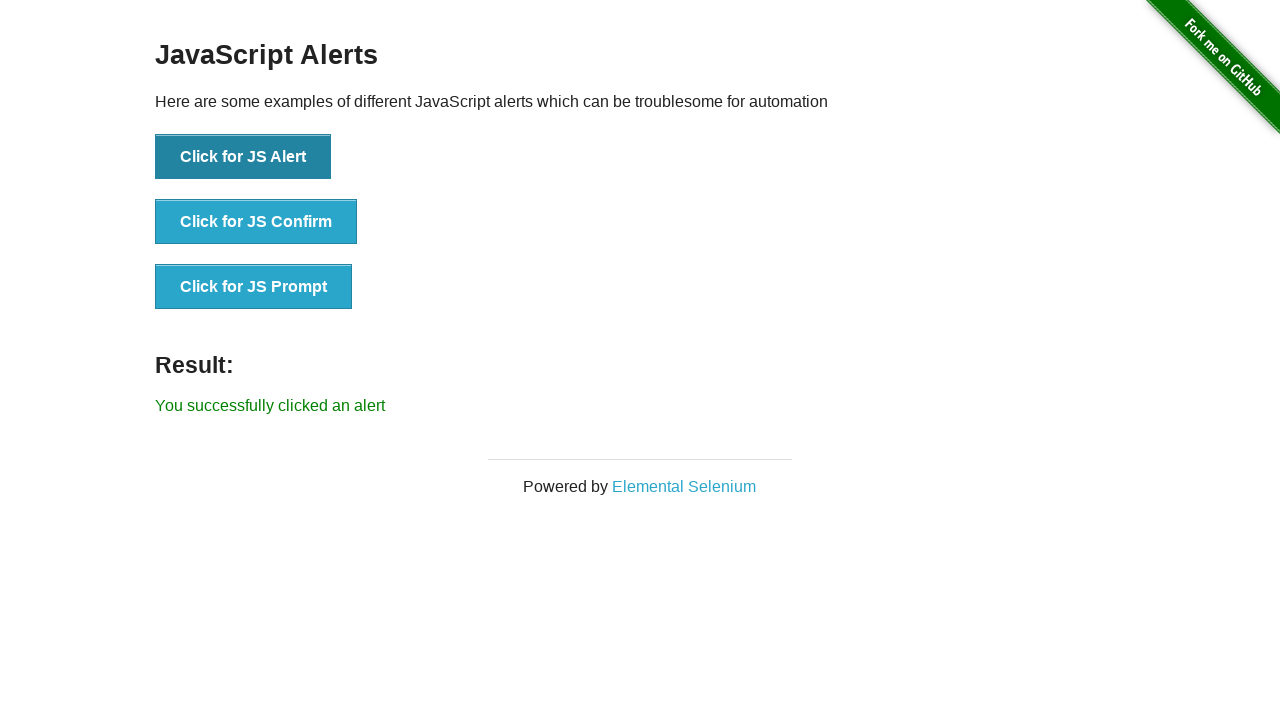